Tests dropdown selection using Playwright's built-in select_option method to choose an option by visible text and verify the selection.

Starting URL: http://the-internet.herokuapp.com/dropdown

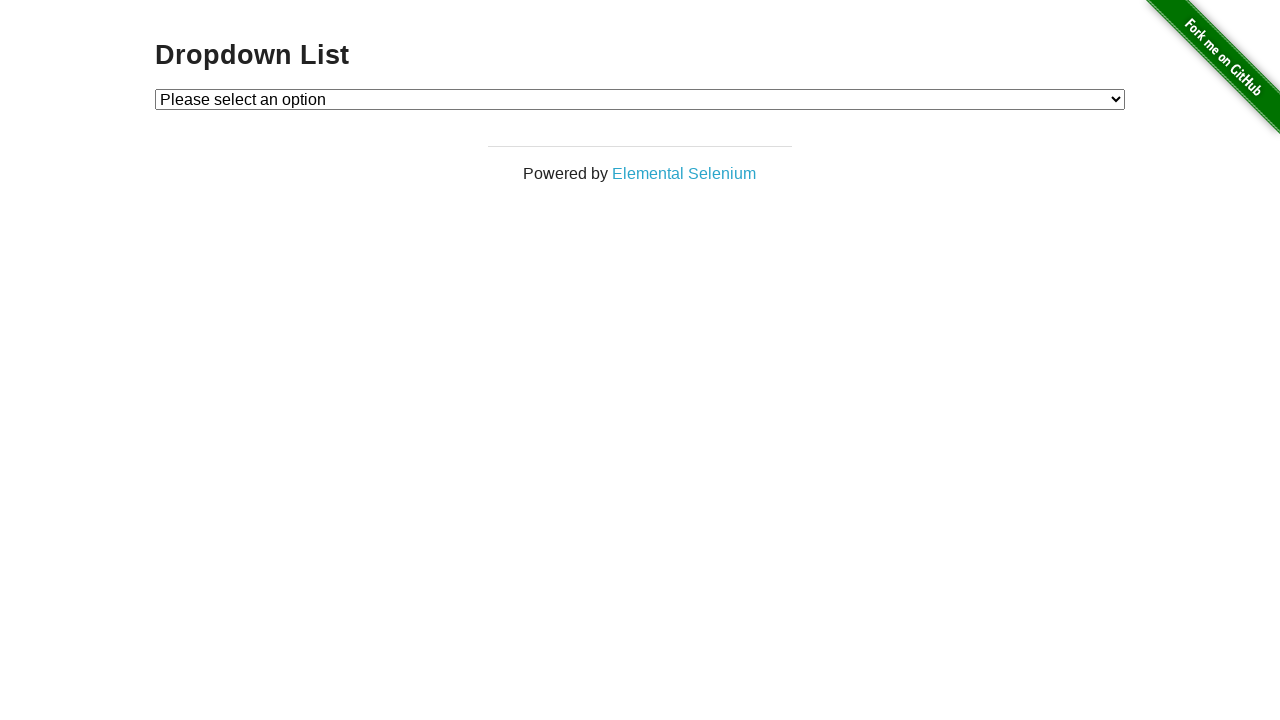

Selected 'Option 1' from dropdown using select_option on #dropdown
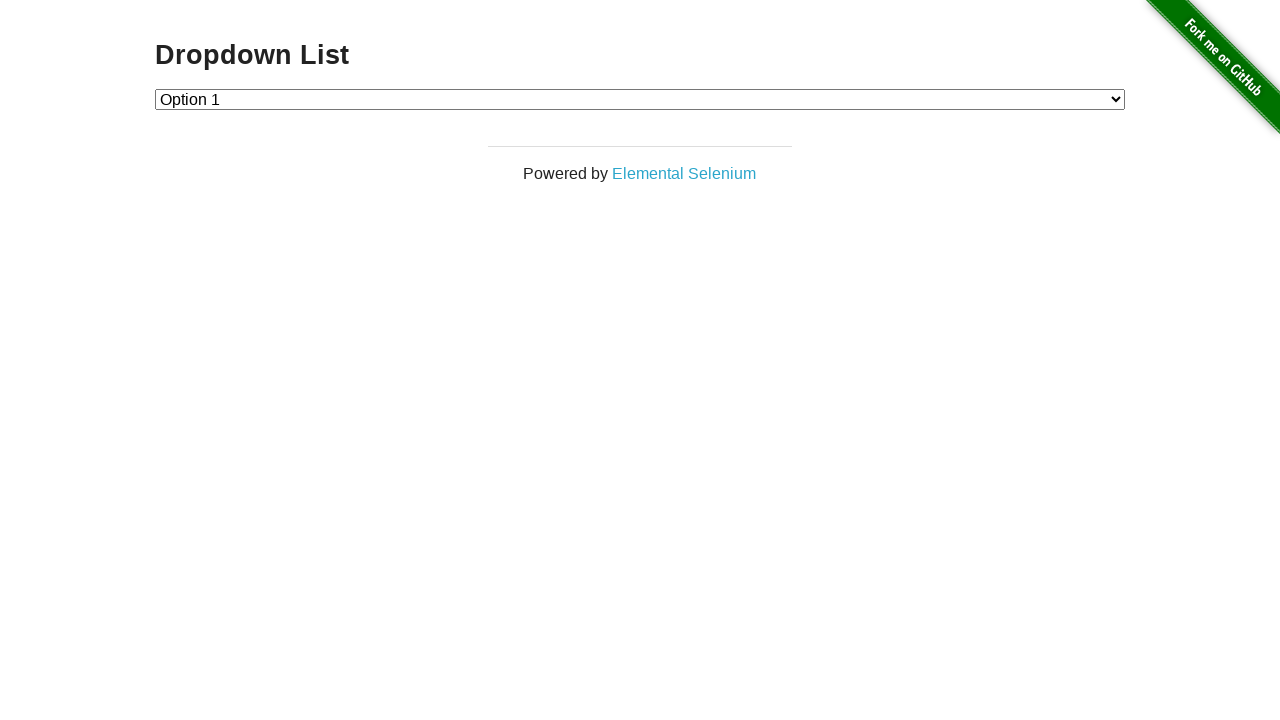

Retrieved selected option text from dropdown
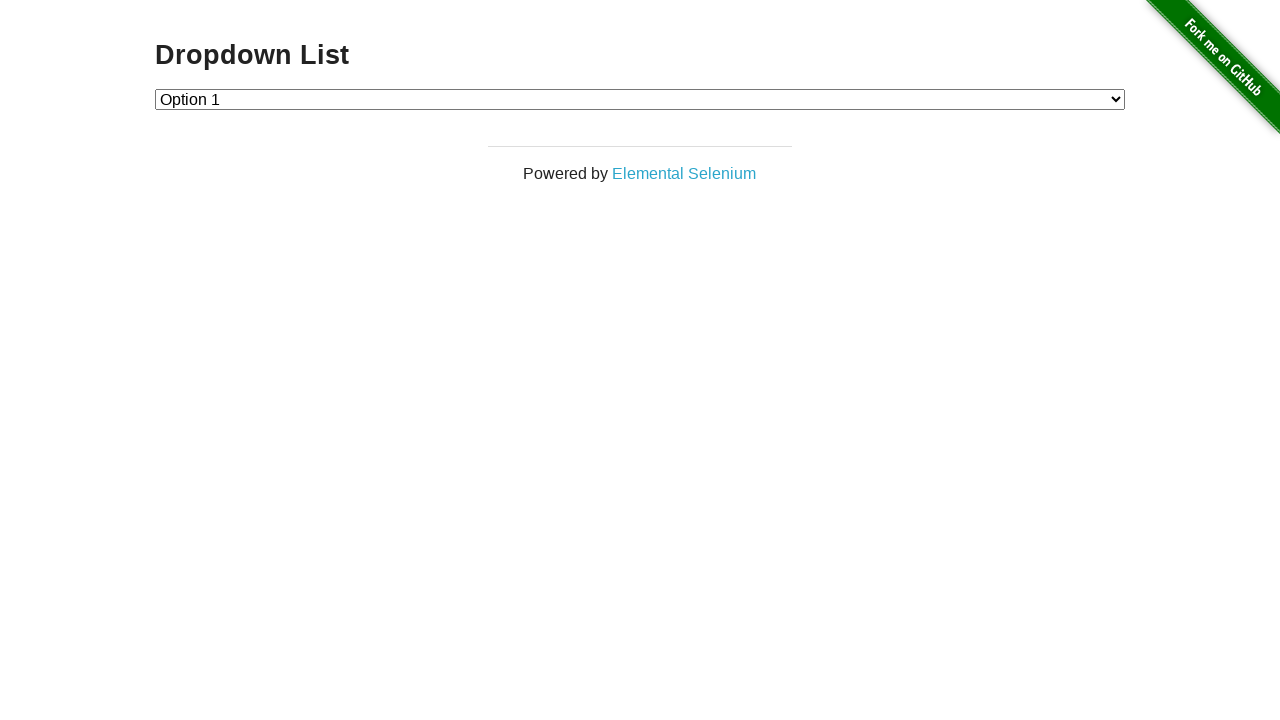

Verified that 'Option 1' is selected in dropdown
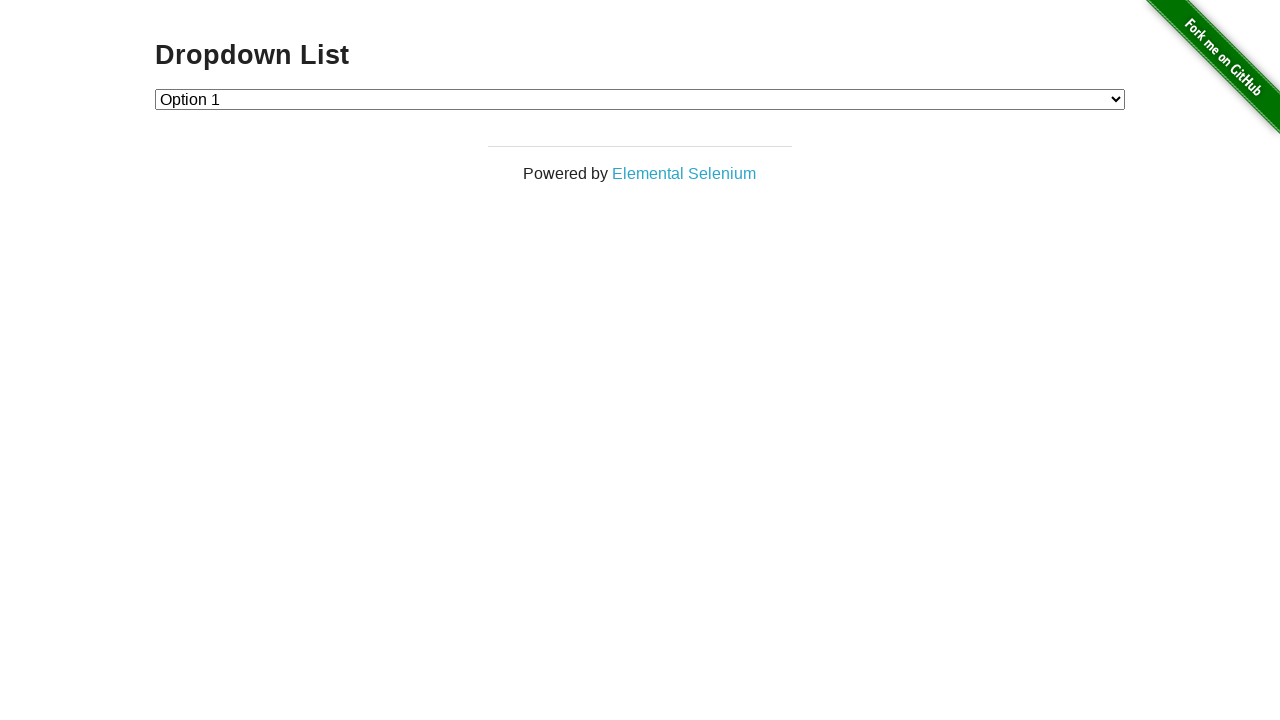

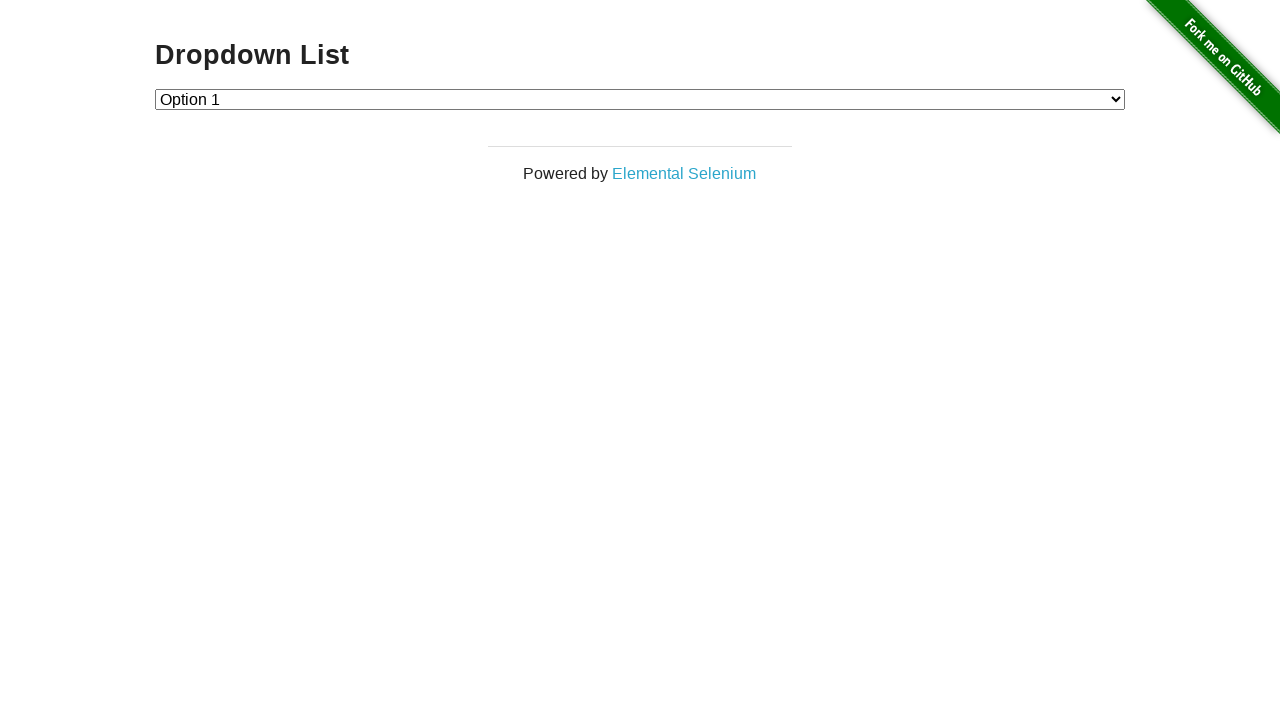